Tests the FAQ accordion functionality on a scooter rental website by scrolling to the FAQ section and verifying that clicking a question reveals the expected answer text.

Starting URL: https://qa-scooter.praktikum-services.ru/

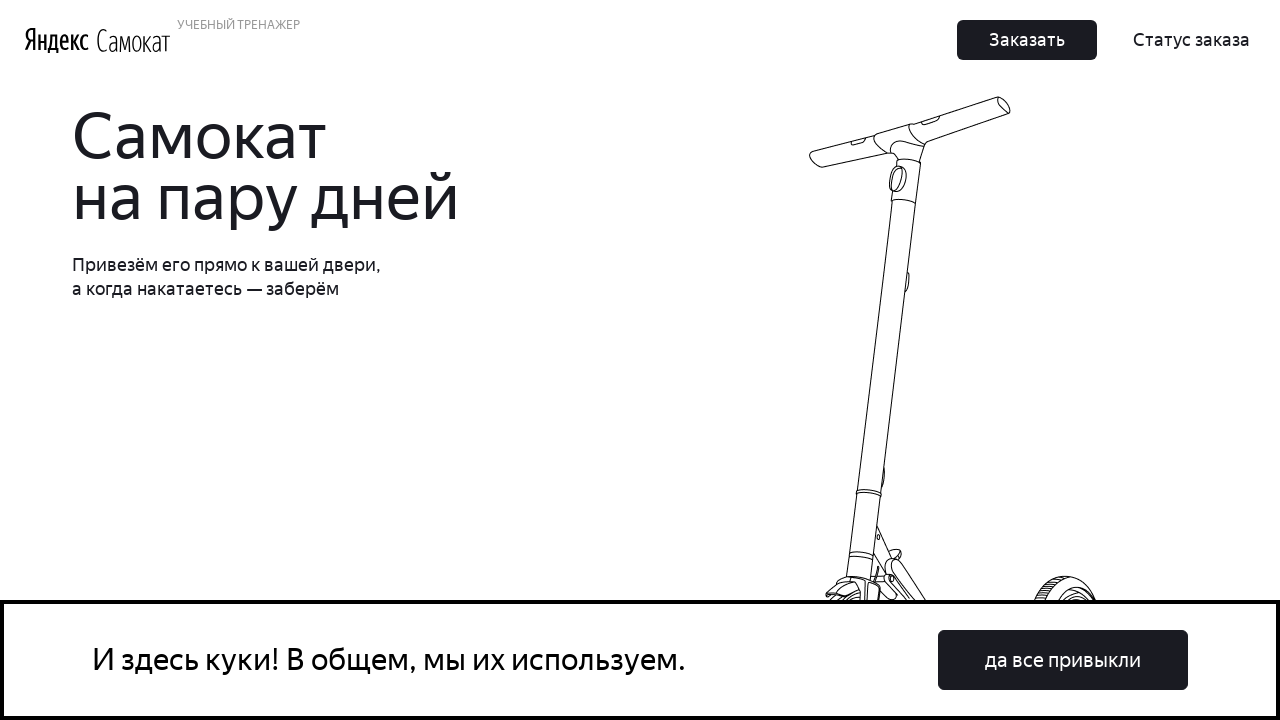

Scrolled to first FAQ question
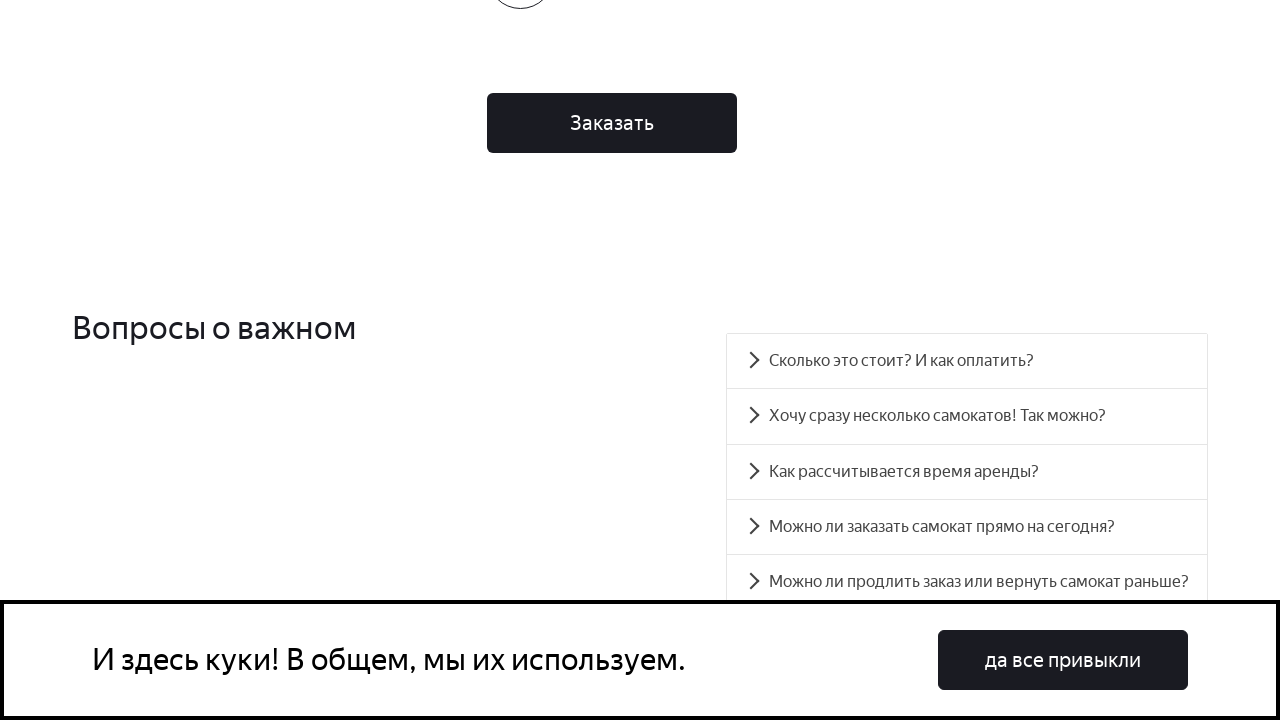

Clicked on first FAQ question to expand it at (967, 361) on #accordion__heading-0
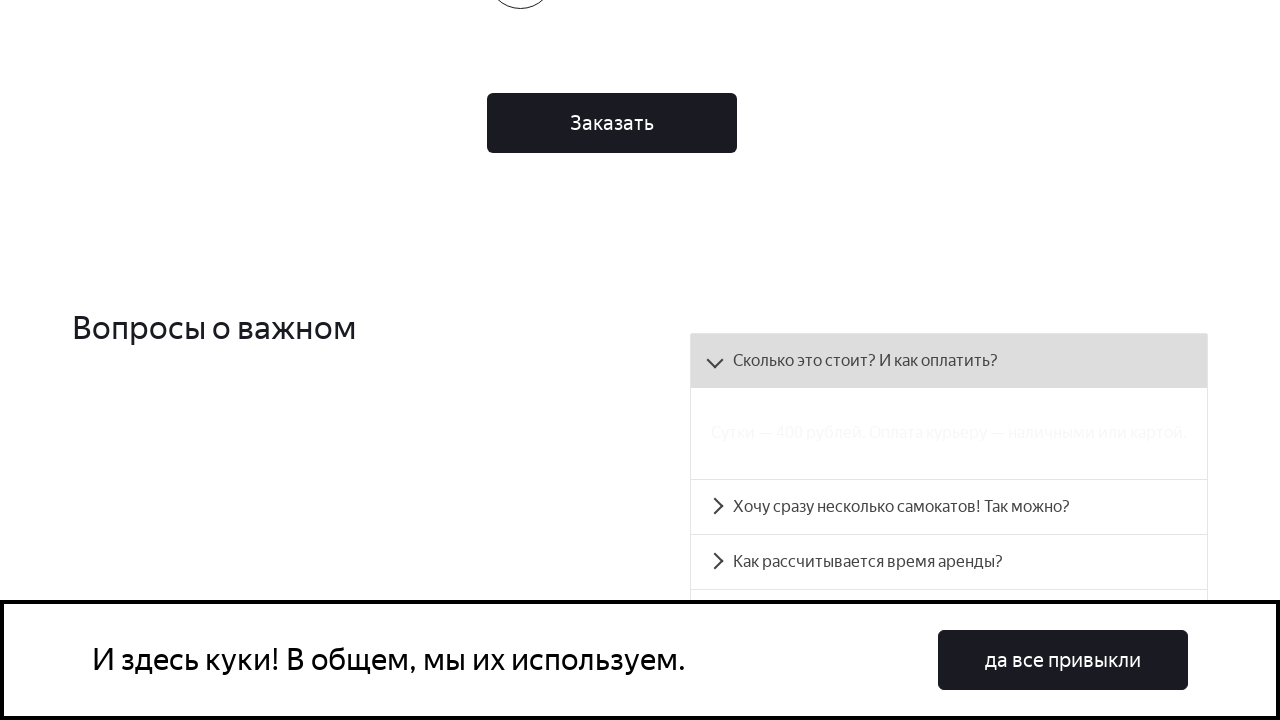

FAQ answer panel became visible
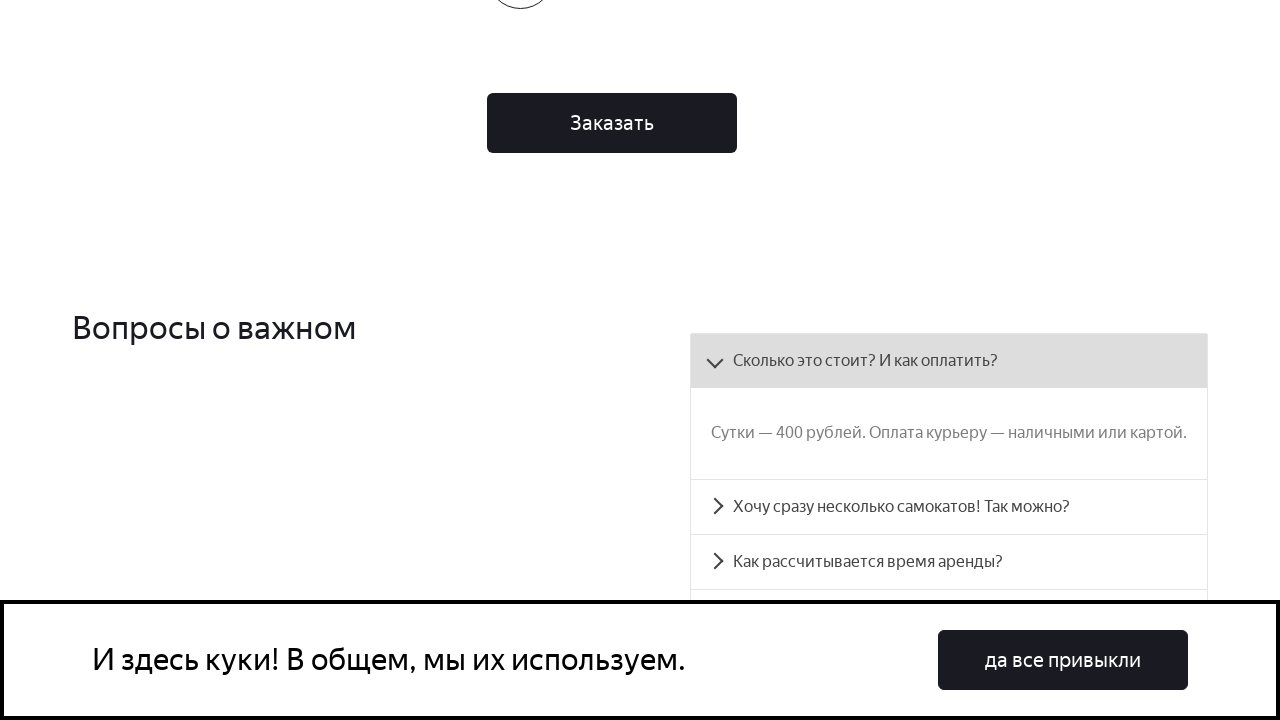

Retrieved answer text from FAQ panel
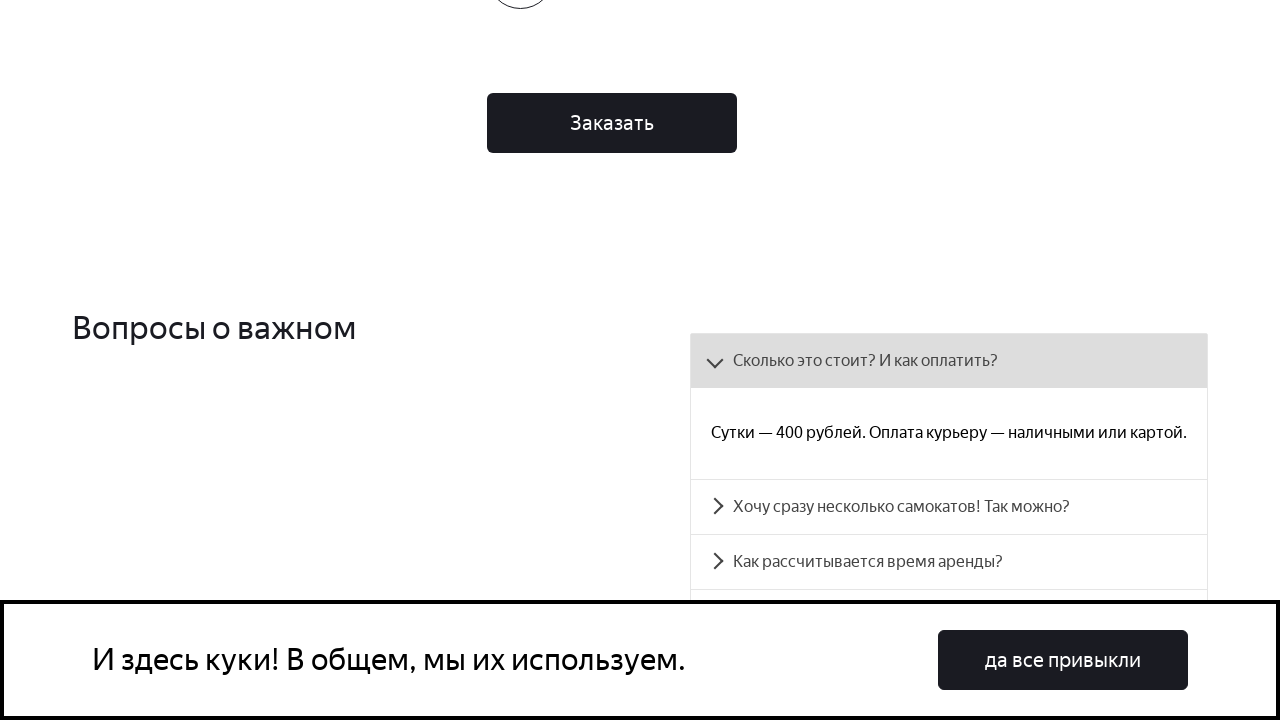

Verified expected answer text is present in FAQ panel
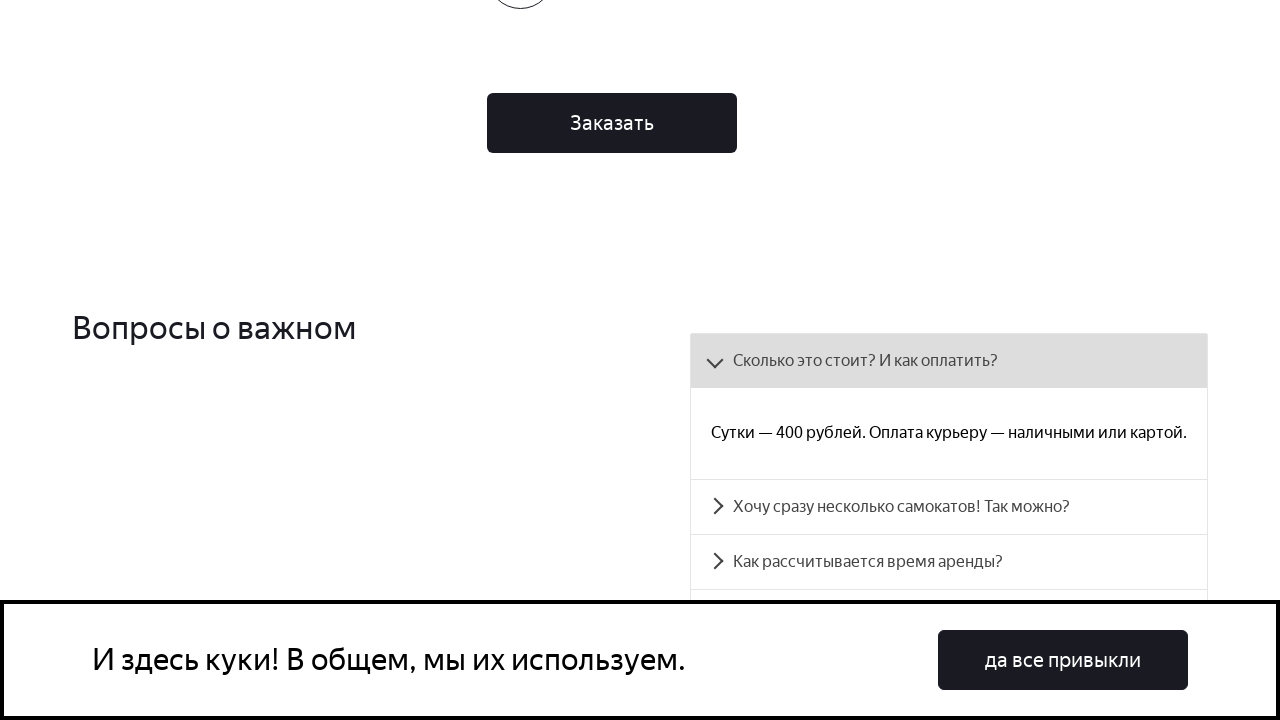

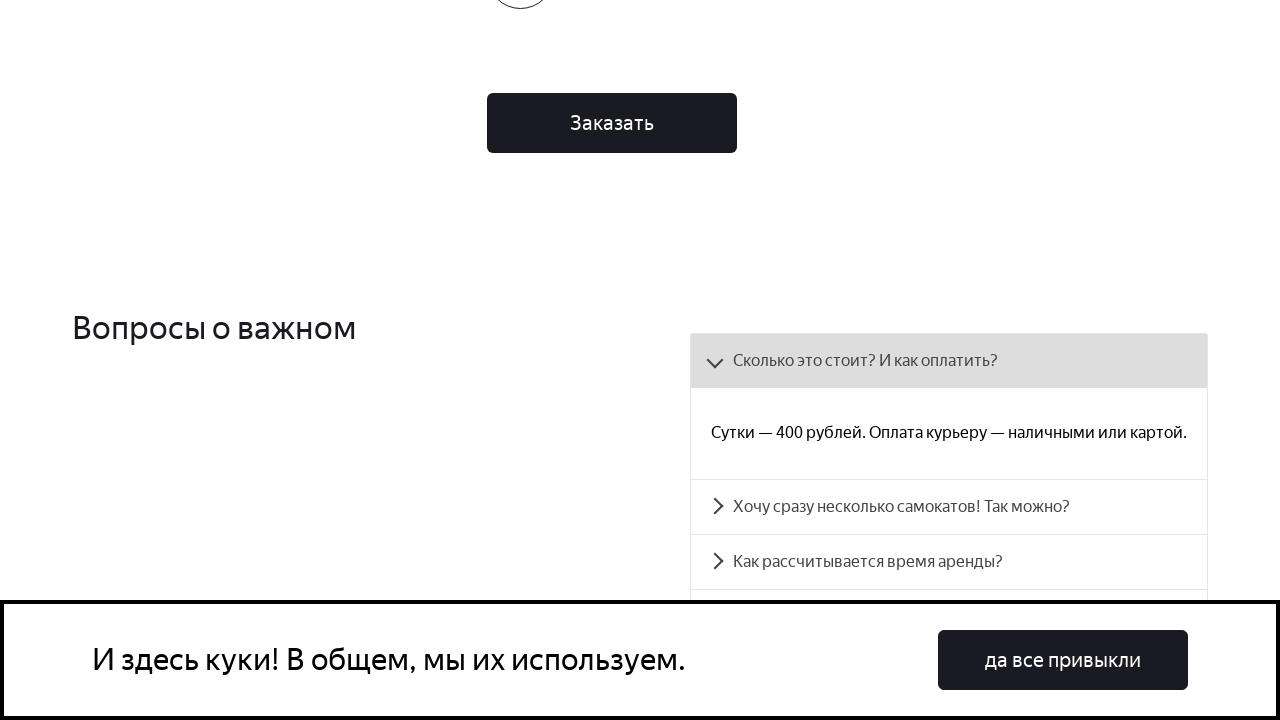